Tests JavaScript confirmation alert handling by clicking a button to trigger an alert, accepting it, and verifying the result message displayed on the page.

Starting URL: http://the-internet.herokuapp.com/javascript_alerts

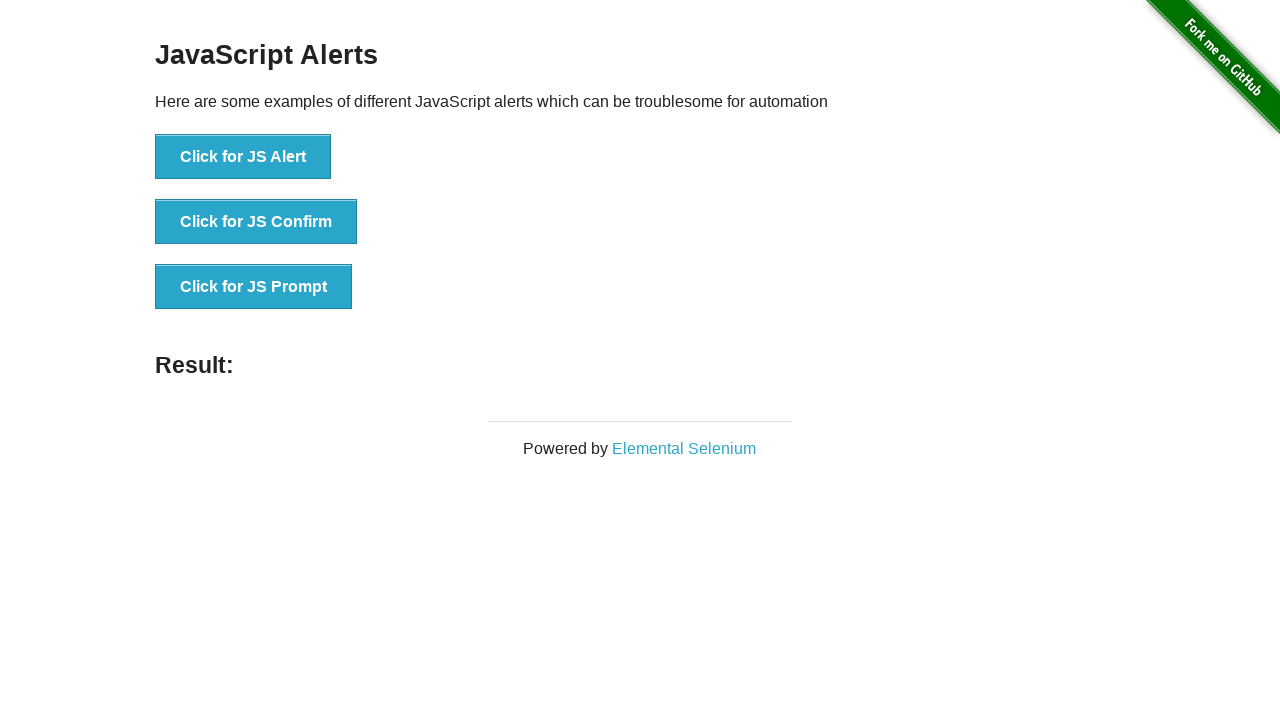

Clicked the second button to trigger JavaScript confirmation alert at (256, 222) on ul > li:nth-child(2) > button
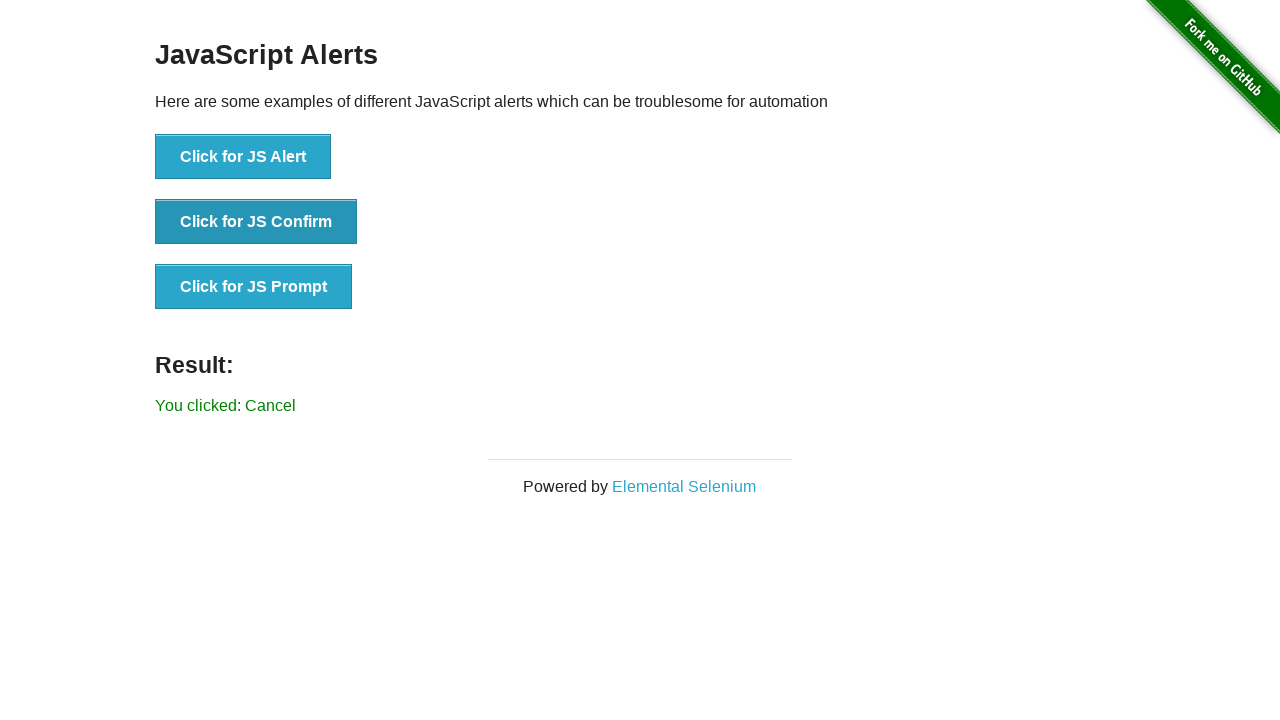

Set up dialog handler to accept confirmation alerts
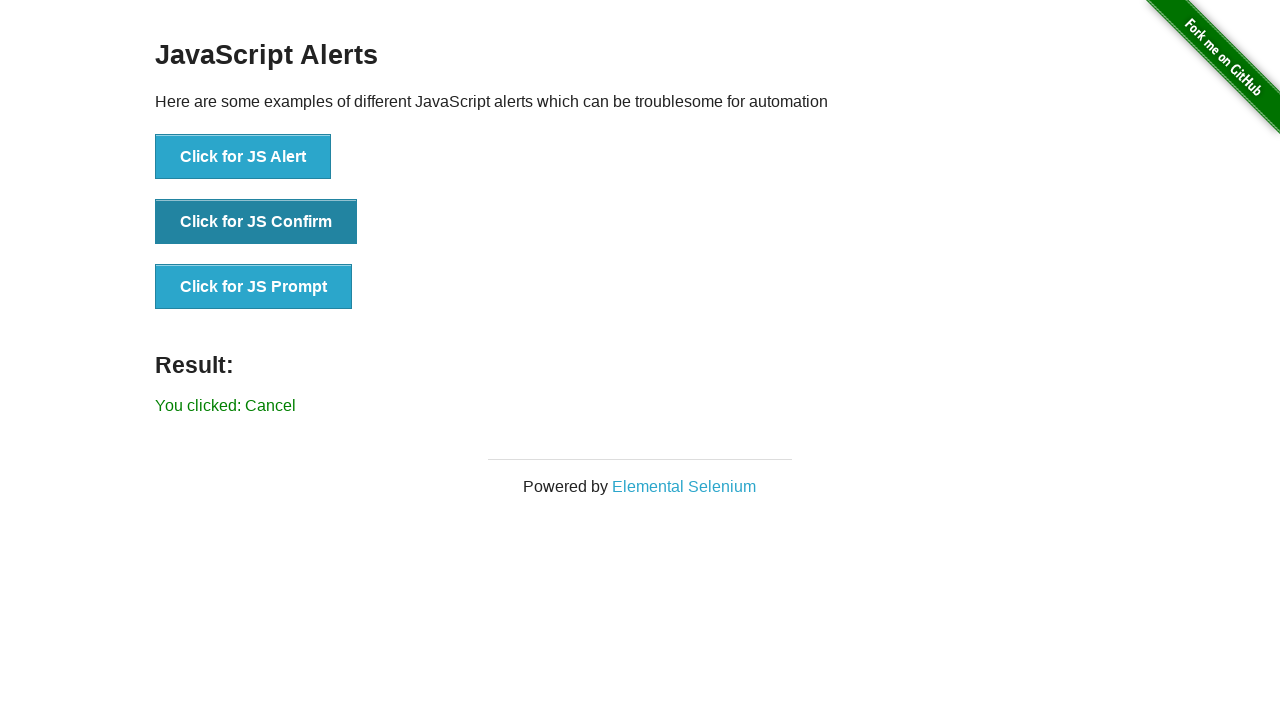

Clicked the second button again to trigger confirmation alert with handler ready at (256, 222) on ul > li:nth-child(2) > button
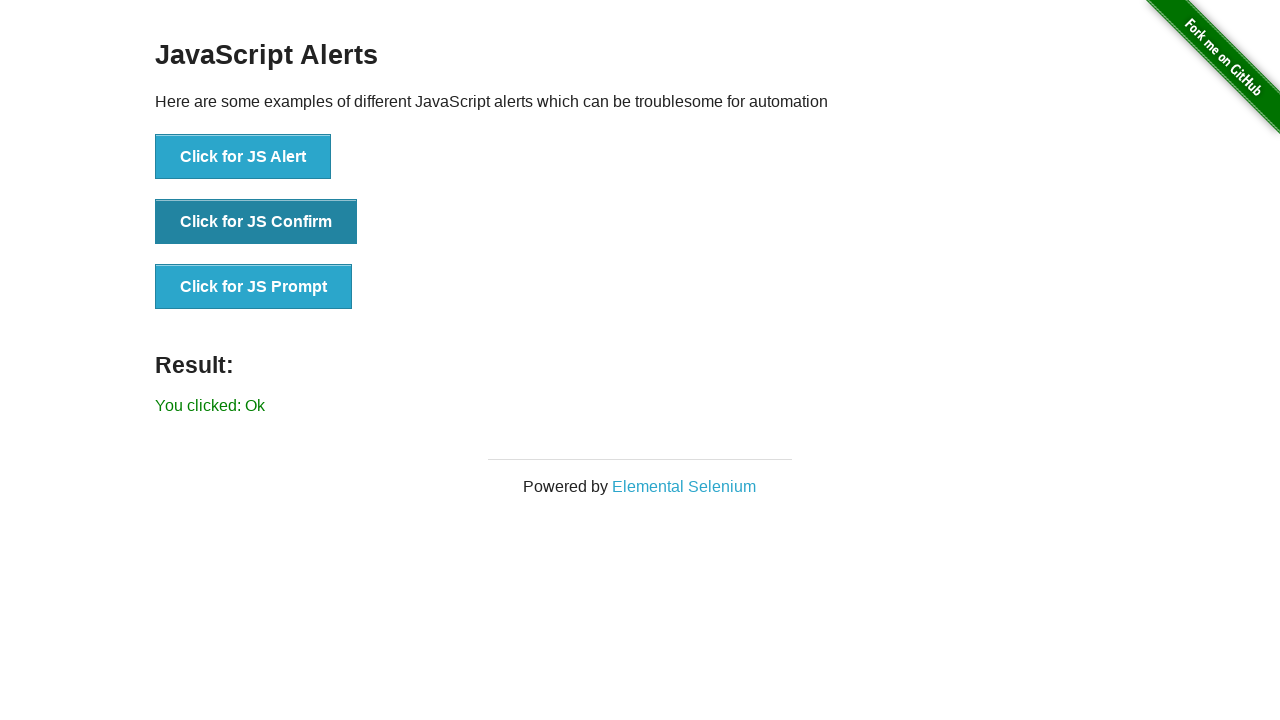

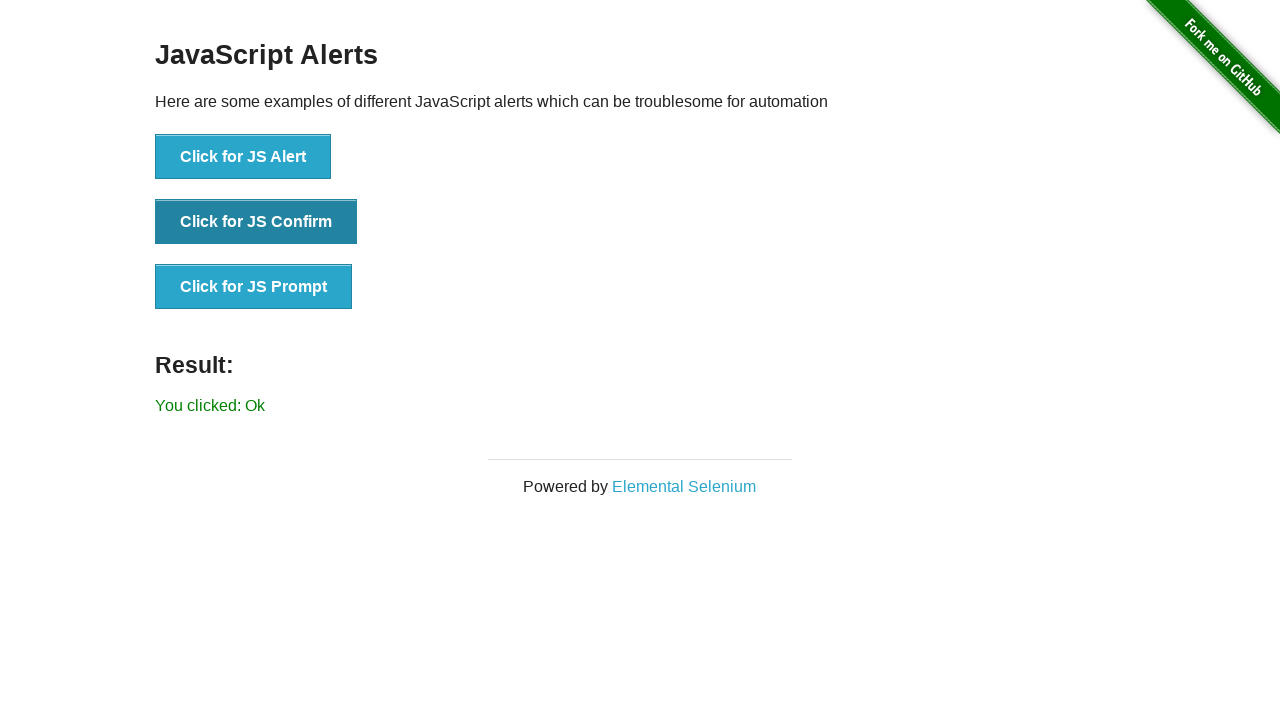